Tests Lorem Ipsum byte generation with edge case of 0 bytes by selecting 'bytes' option and entering 0 as the amount.

Starting URL: https://www.lipsum.com/

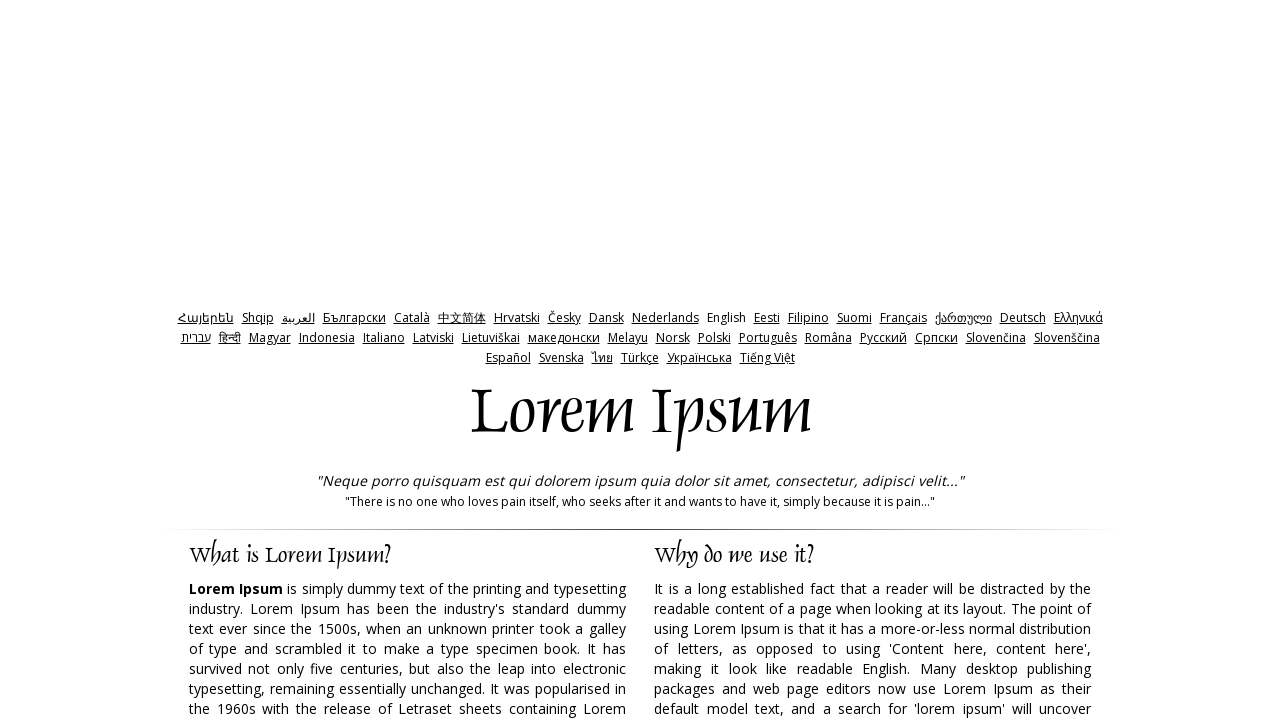

Waited for 'bytes' radio button to be visible
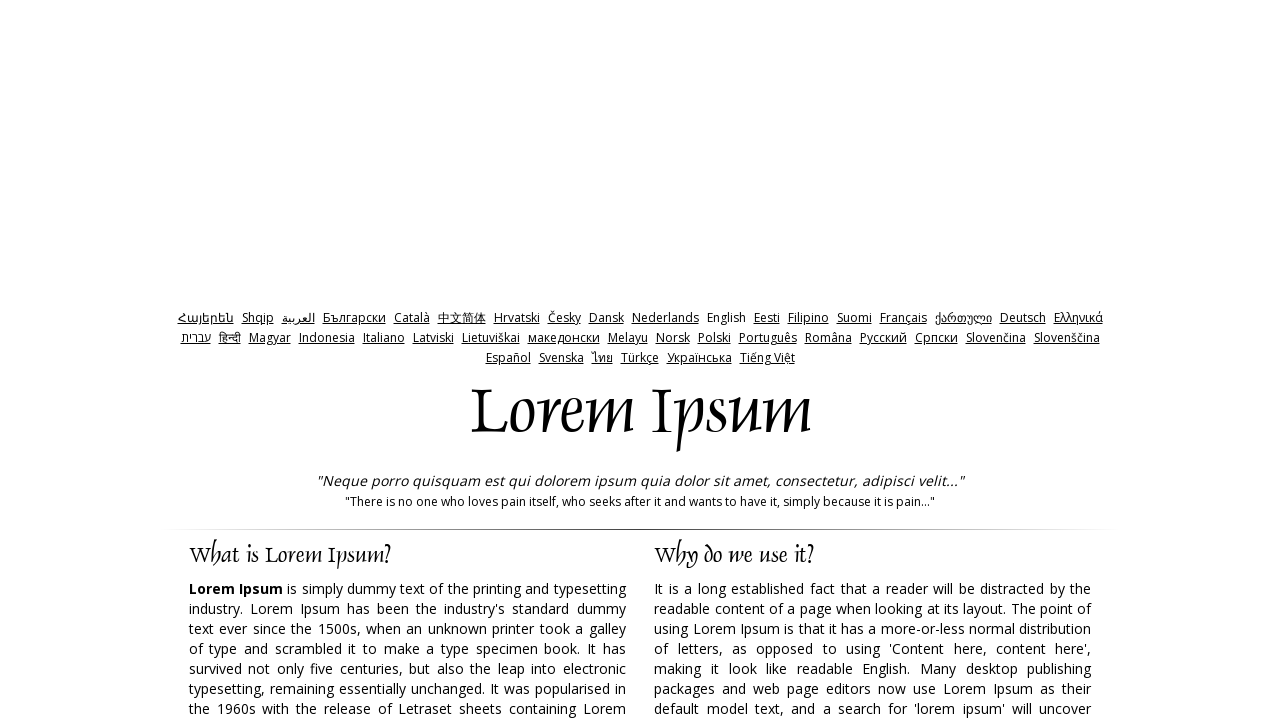

Clicked 'bytes' radio button to select byte generation option at (735, 360) on input#bytes
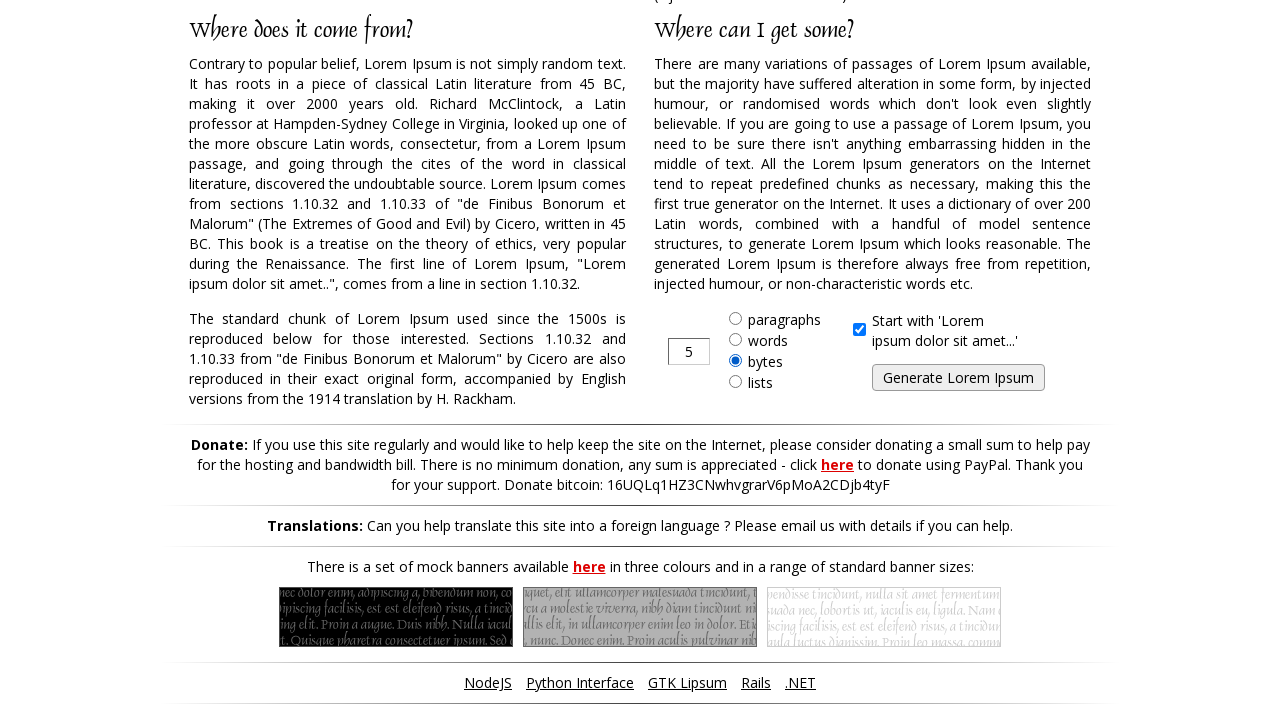

Cleared the amount input field on input#amount
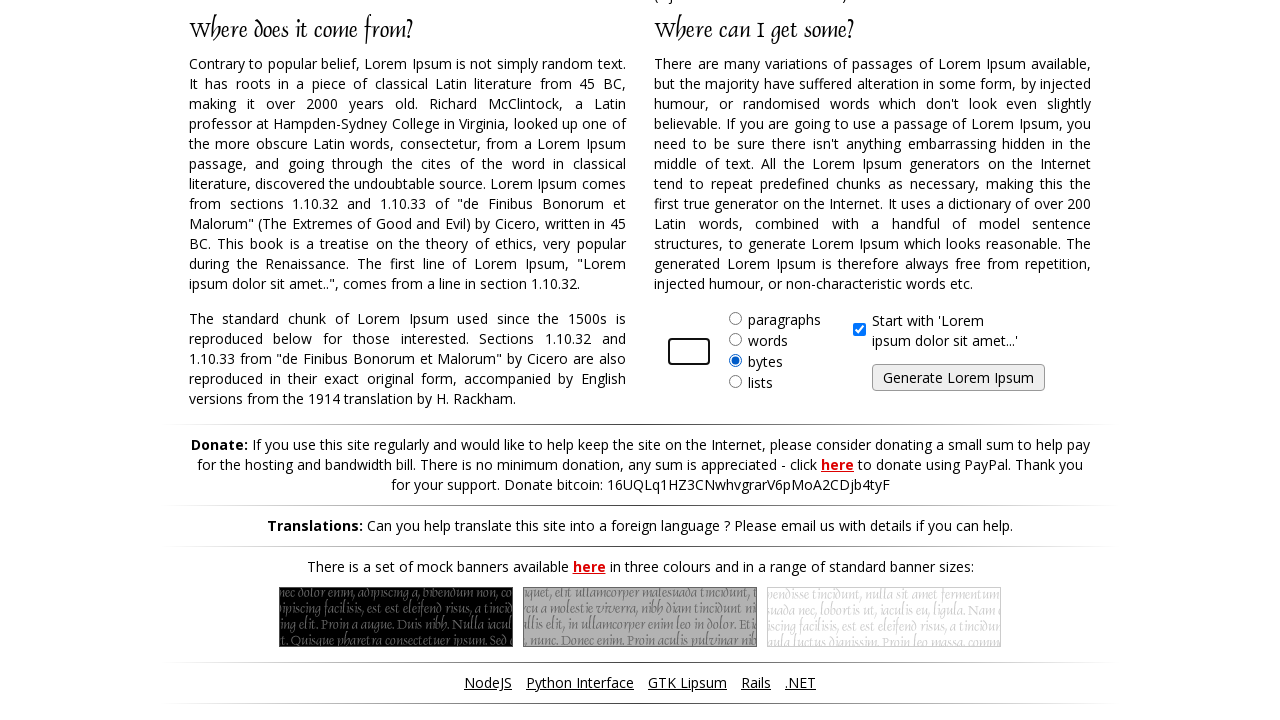

Filled amount input field with '0' bytes as edge case test on input#amount
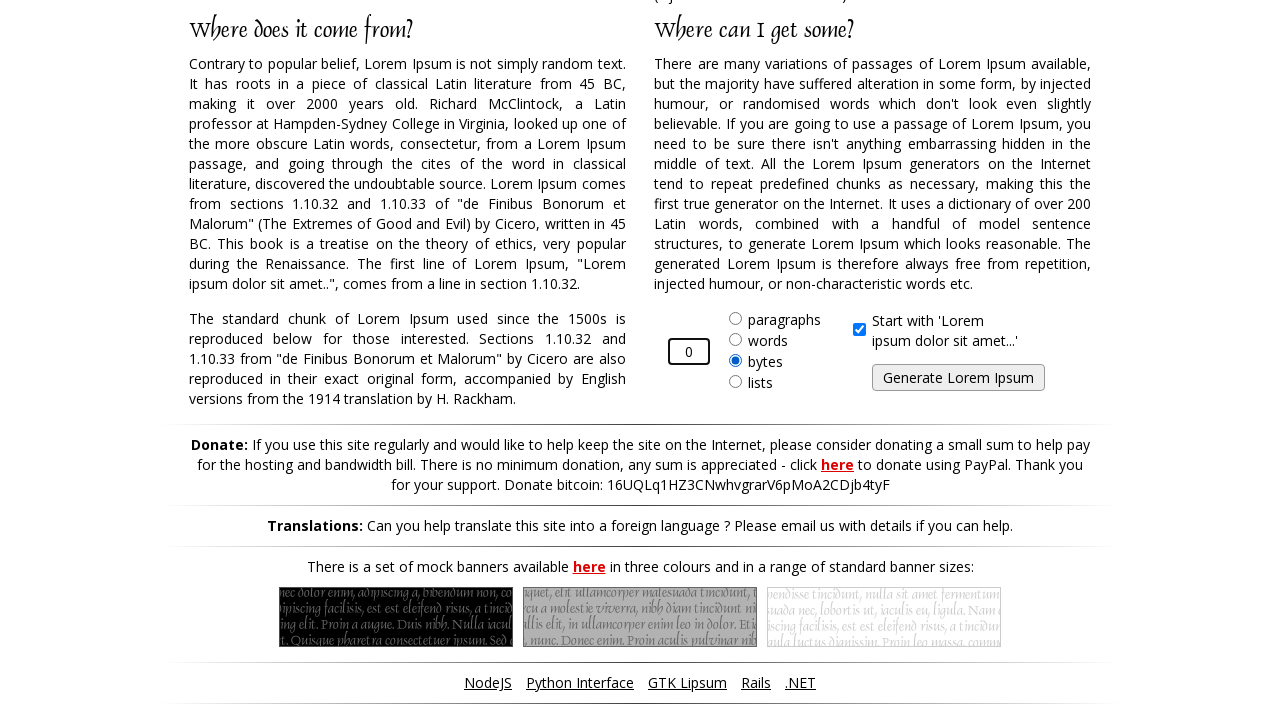

Clicked 'Generate Lorem Ipsum' button to generate text with 0 bytes at (958, 378) on input[value='Generate Lorem Ipsum']
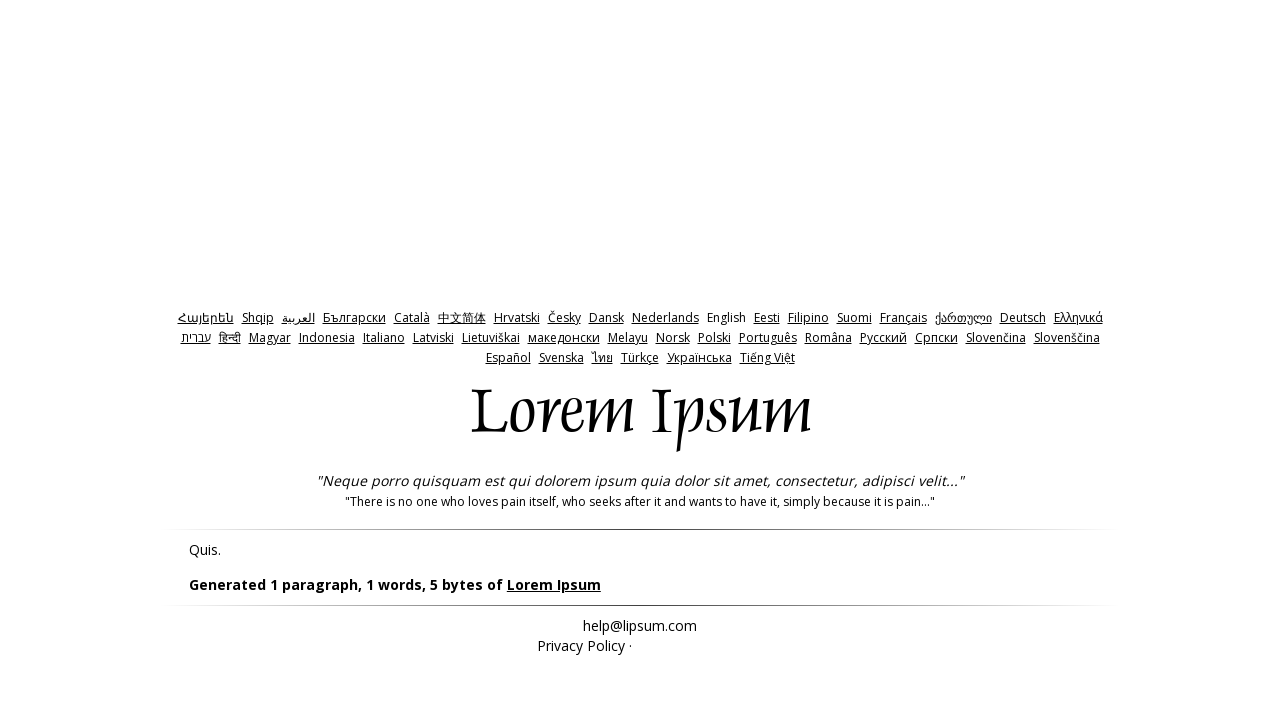

Generated text appeared in the output area
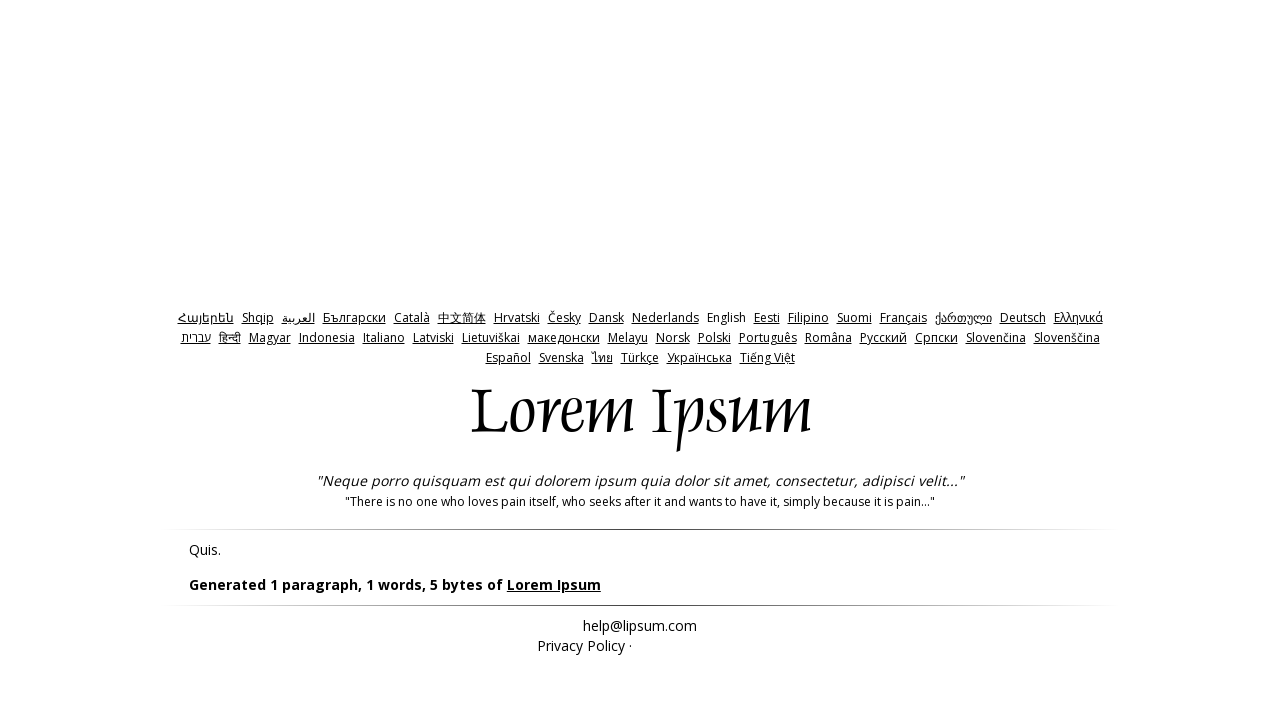

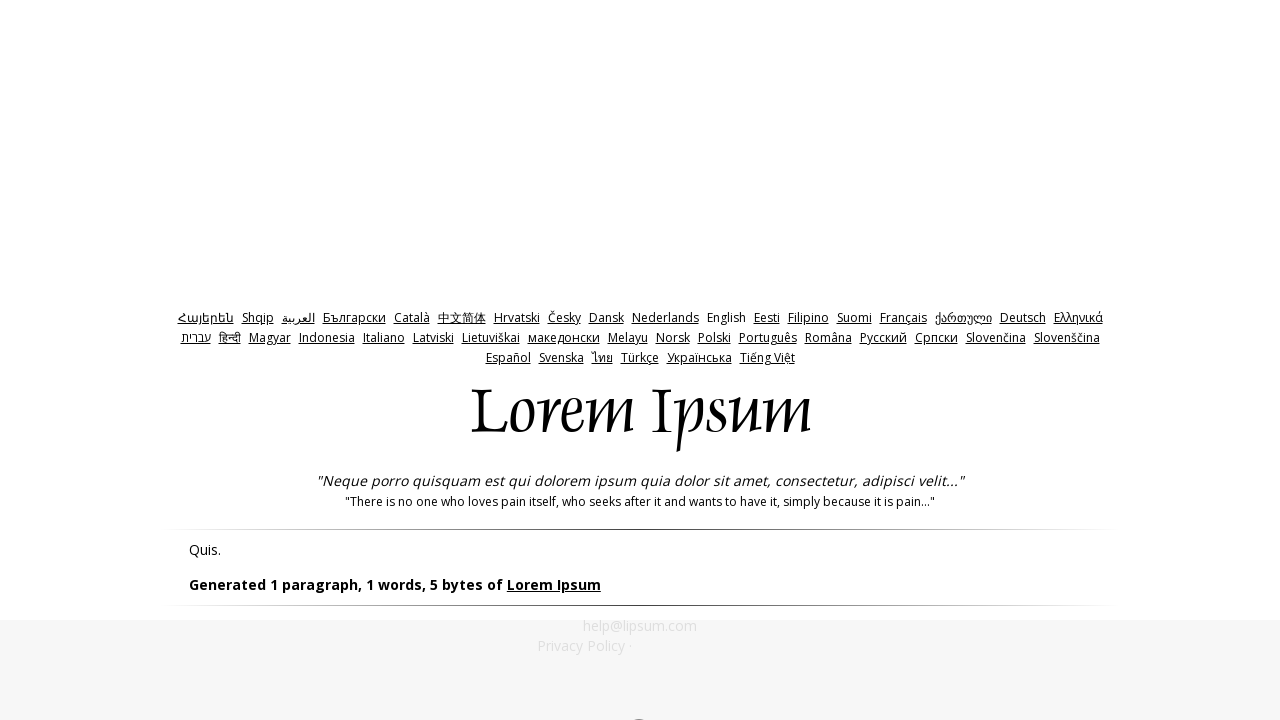